Tests clicking on a checkbox element on a basic HTML form page

Starting URL: https://testeroprogramowania.github.io/selenium/basics.html

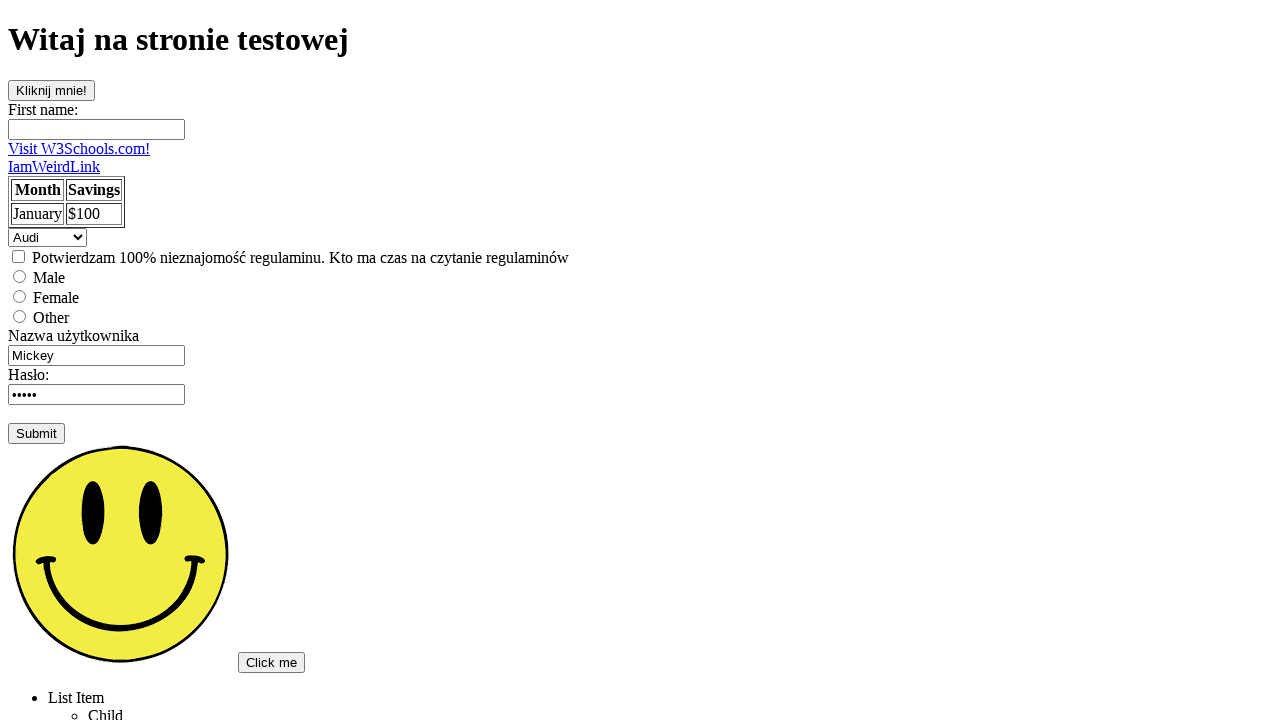

Navigated to basic HTML form page
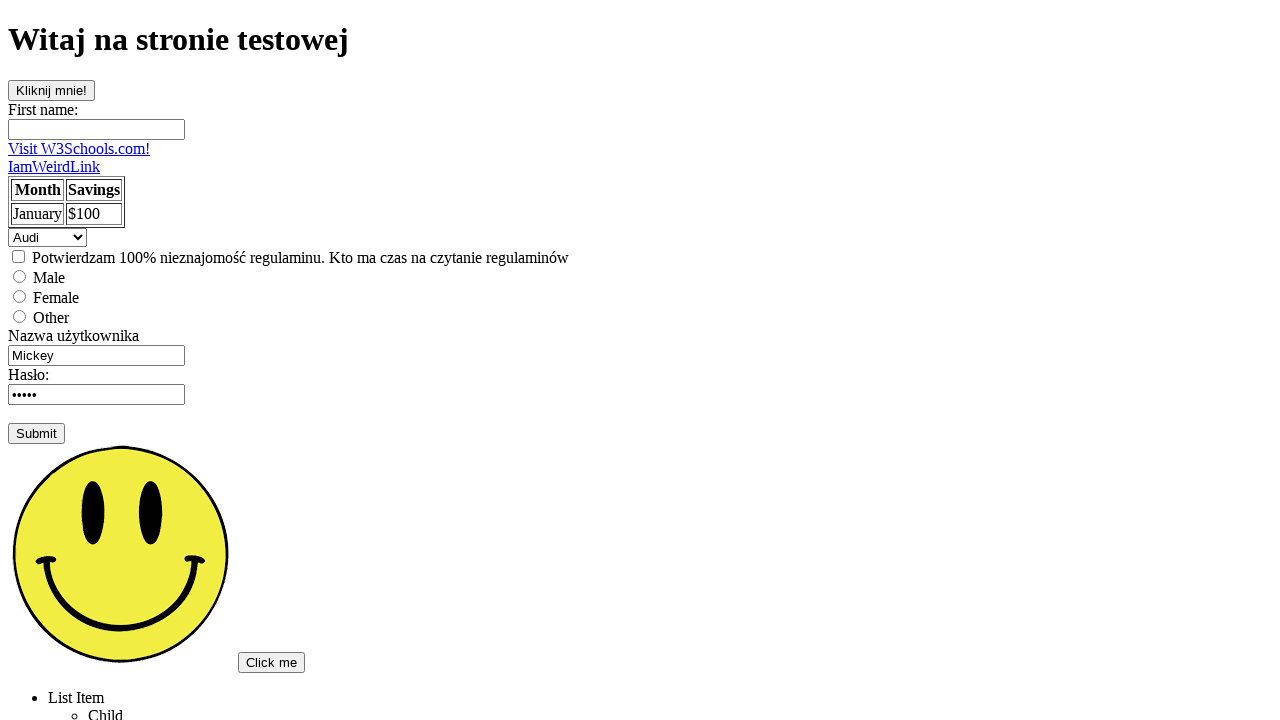

Clicked on checkbox element at (18, 256) on [type='checkbox']
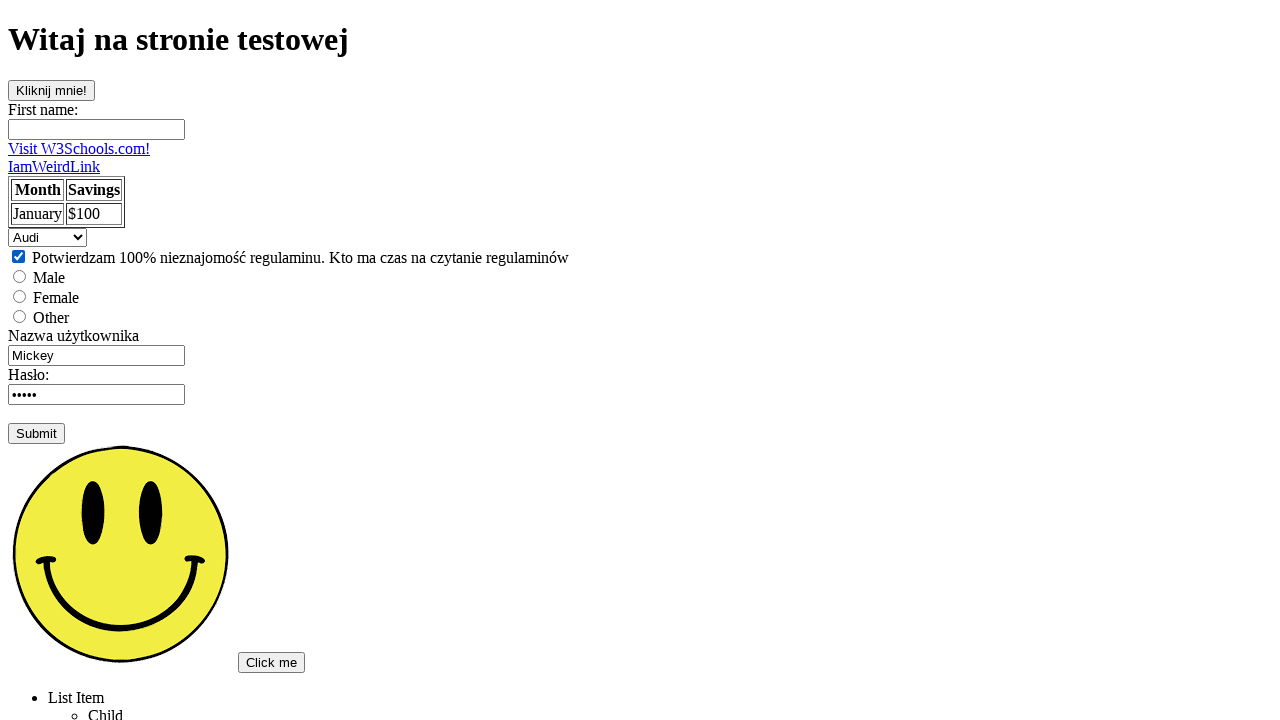

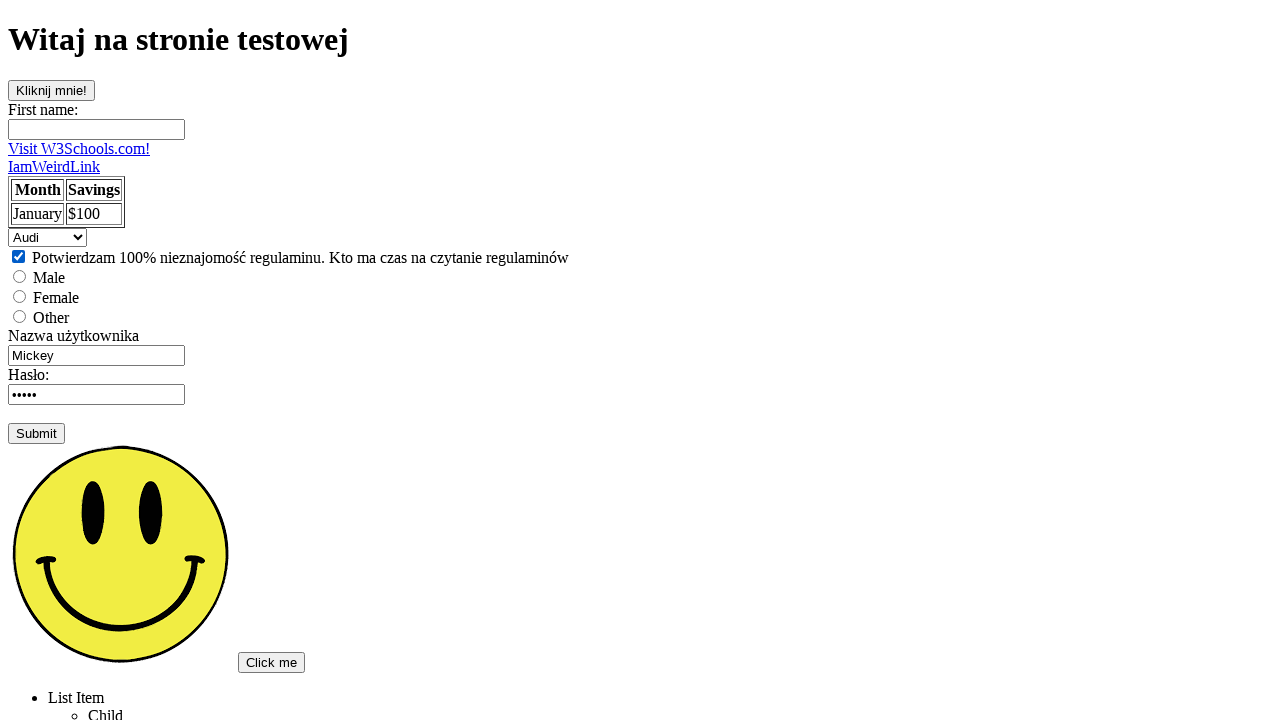